Tests dynamic loading functionality by clicking a start button and waiting for content to appear, then verifying the displayed text says "Hello World!"

Starting URL: http://the-internet.herokuapp.com/dynamic_loading/2

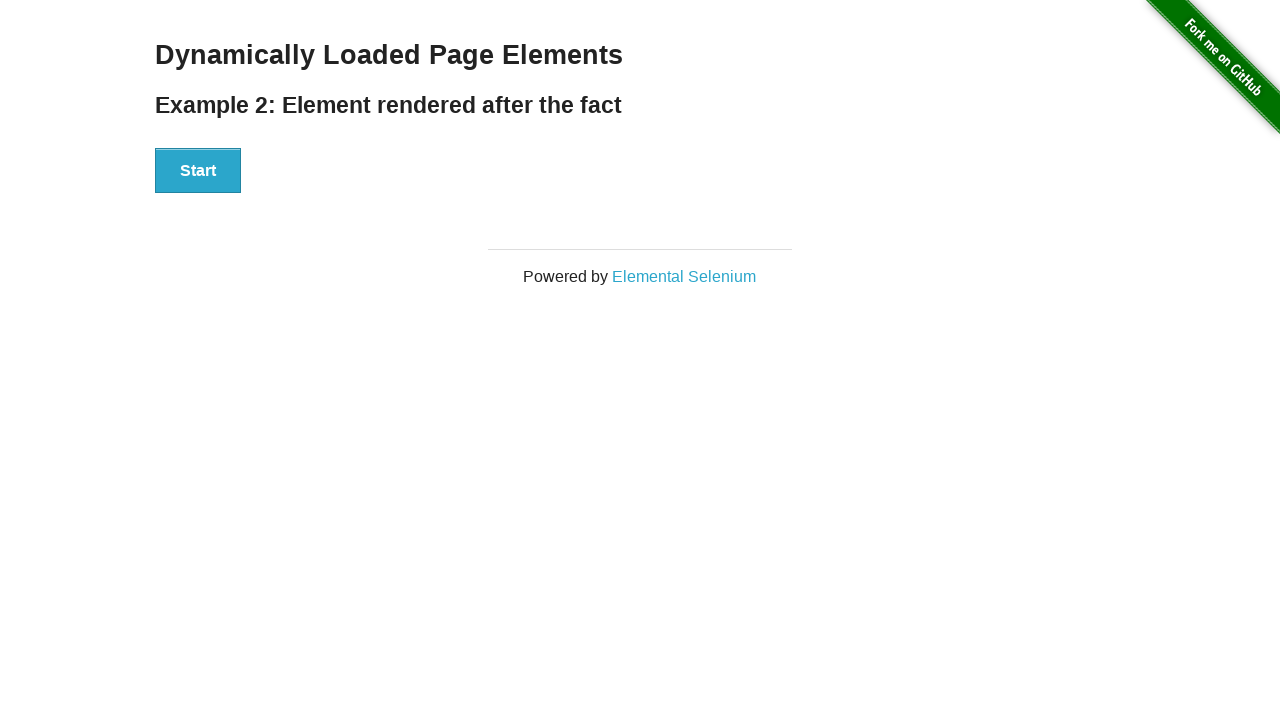

Clicked start button to trigger dynamic loading at (198, 171) on #start button
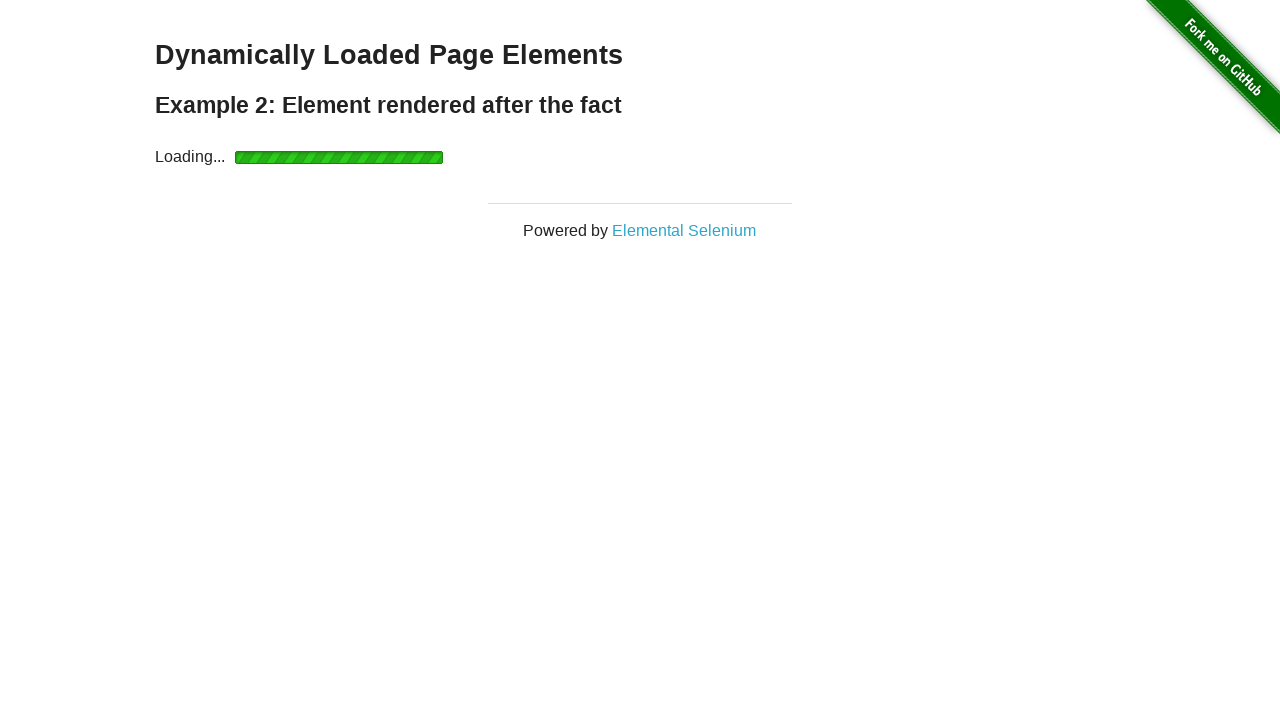

Waited for finish element to become visible
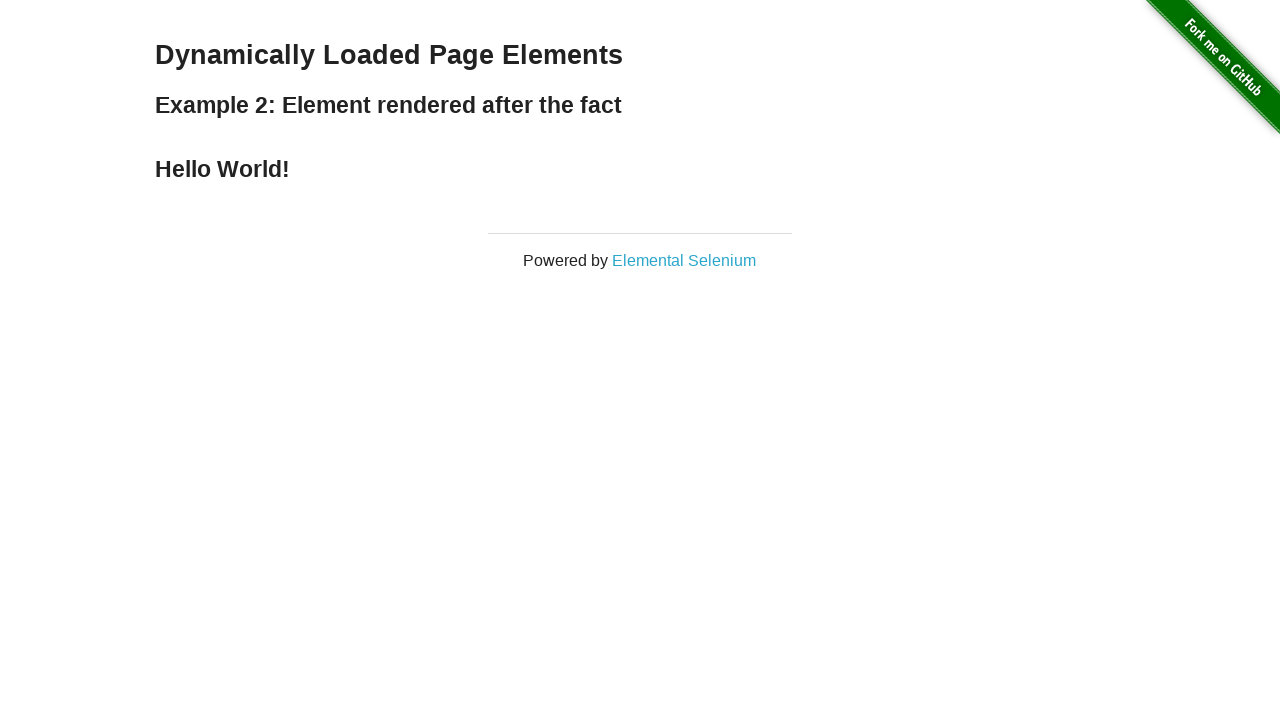

Retrieved text content from finish element
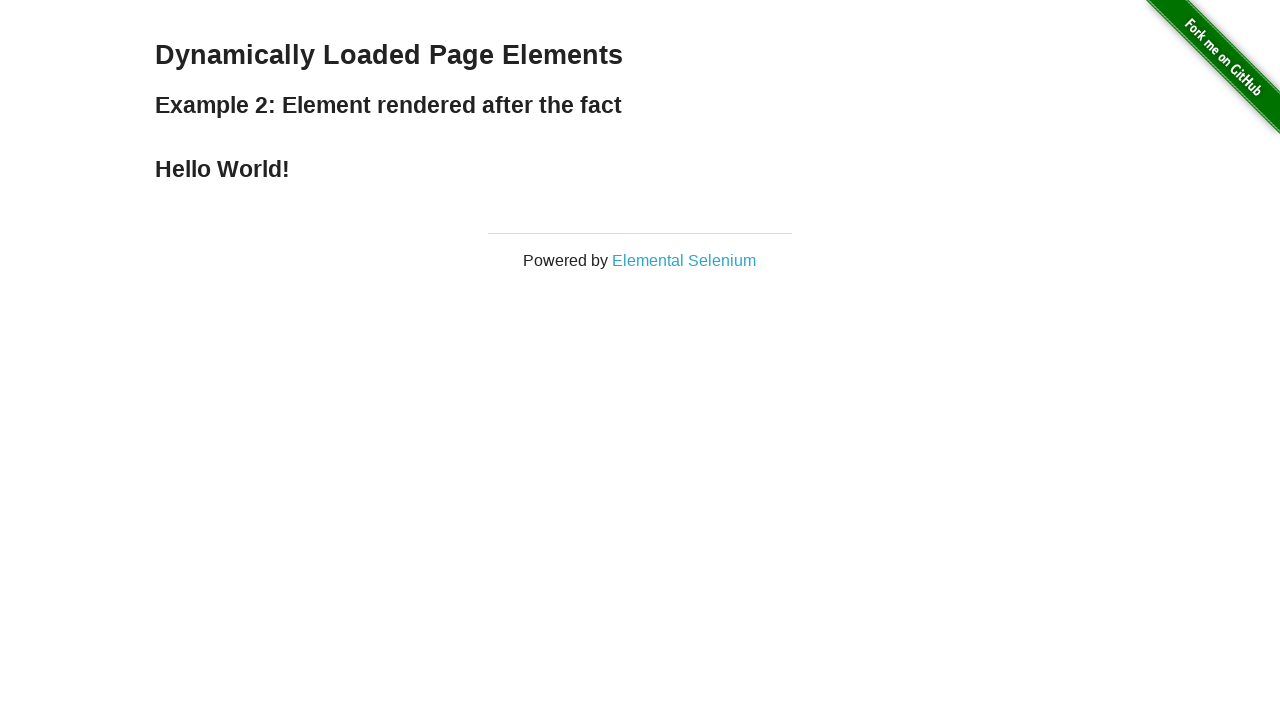

Verified that finish text contains 'Hello World!'
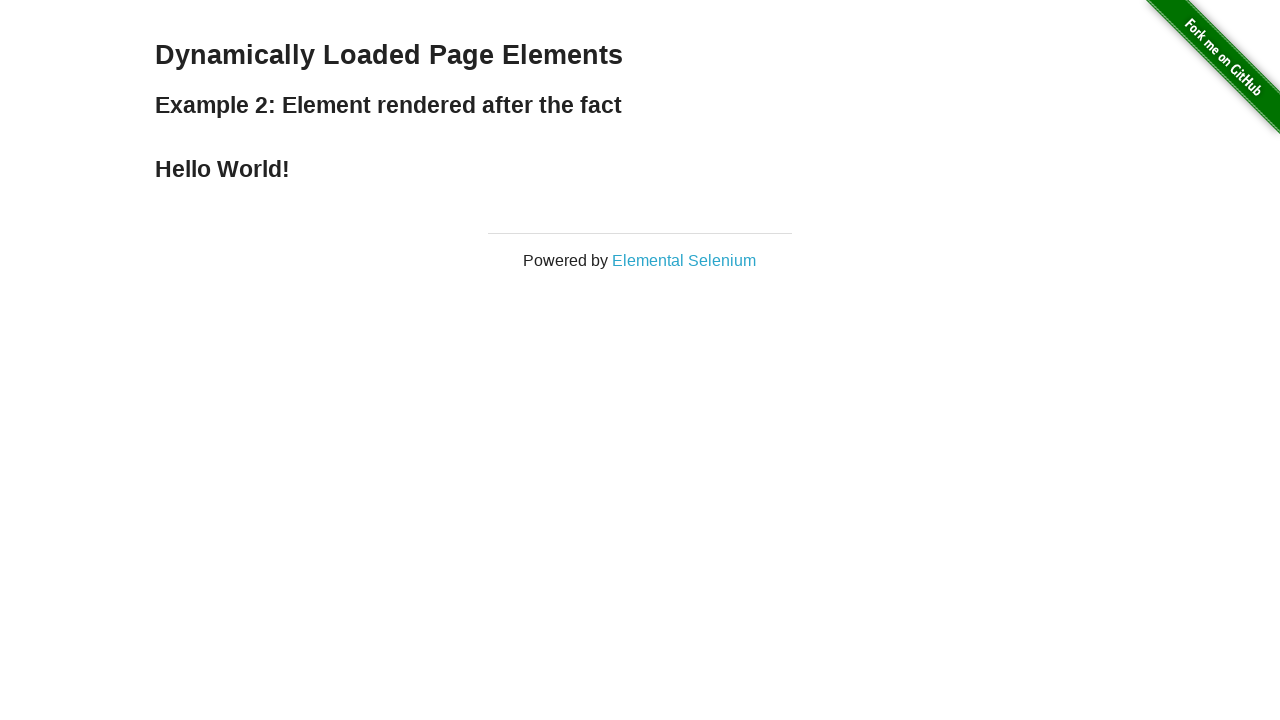

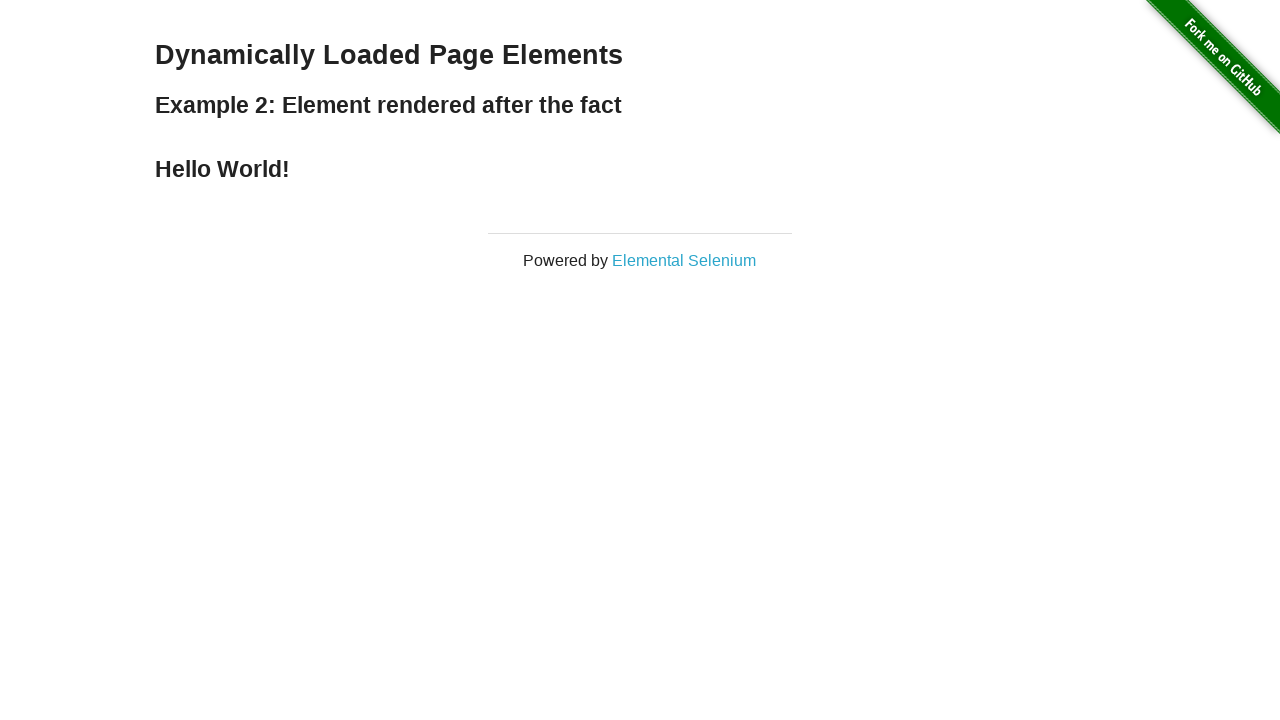